Tests dynamic properties page by waiting for and clicking a button that becomes visible after a delay

Starting URL: https://demoqa.com/dynamic-properties

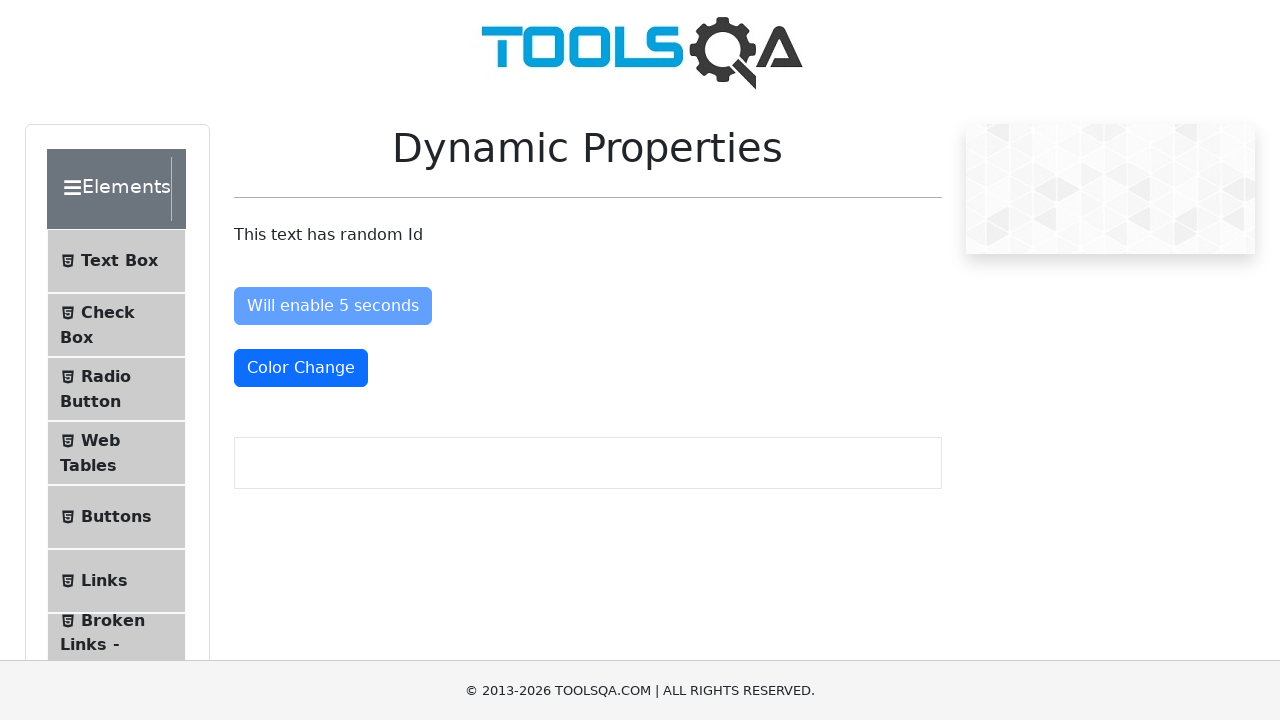

Navigated to dynamic properties test page
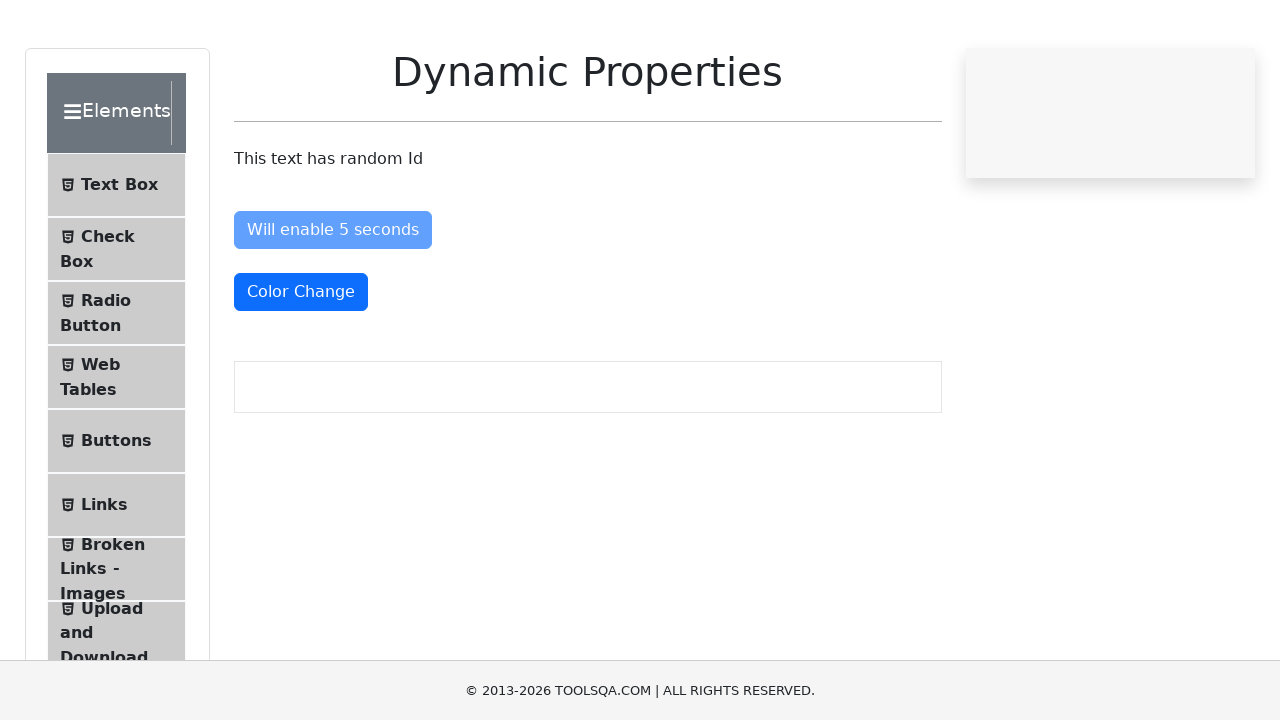

Located the button that becomes visible after delay
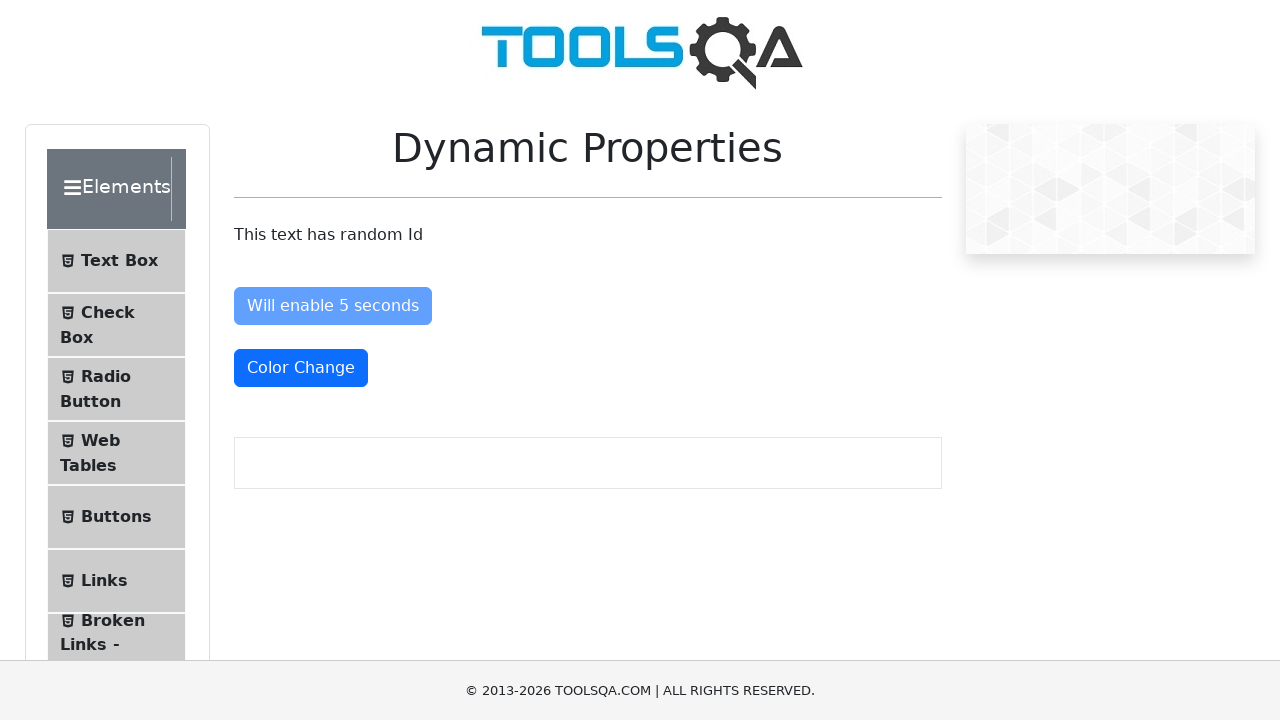

Clicked the dynamically visible button at (338, 430) on #visibleAfter
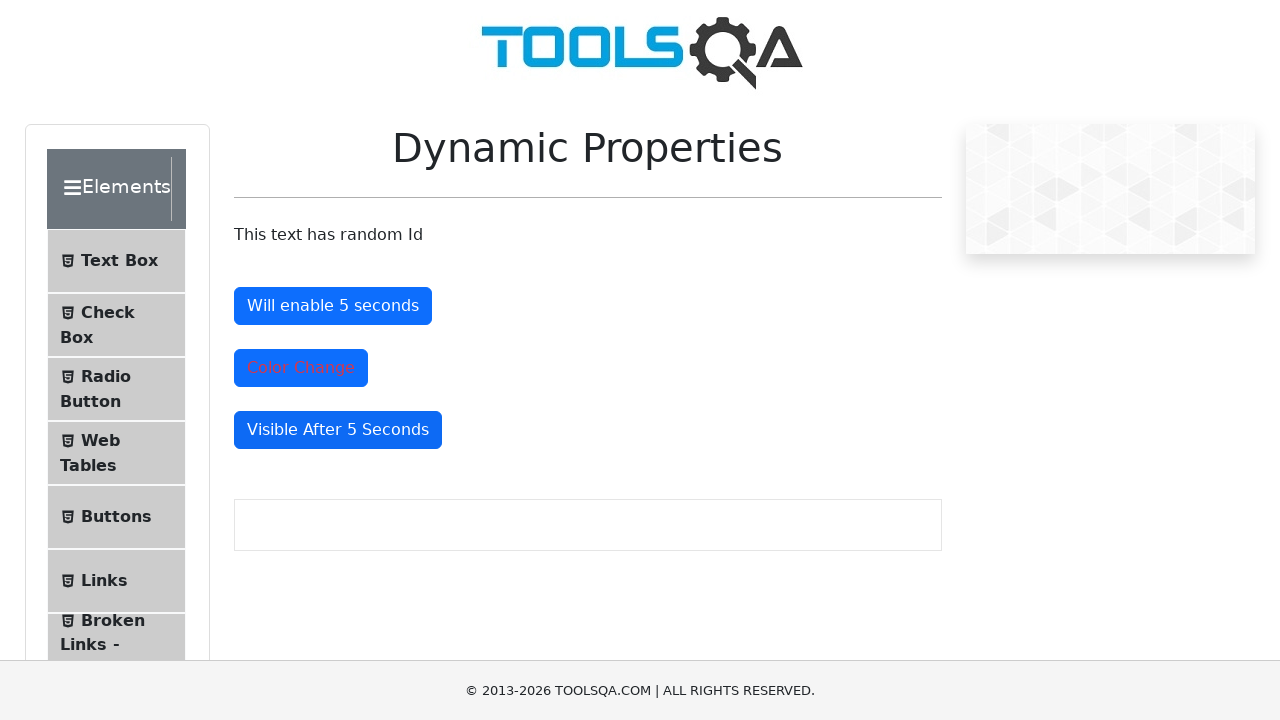

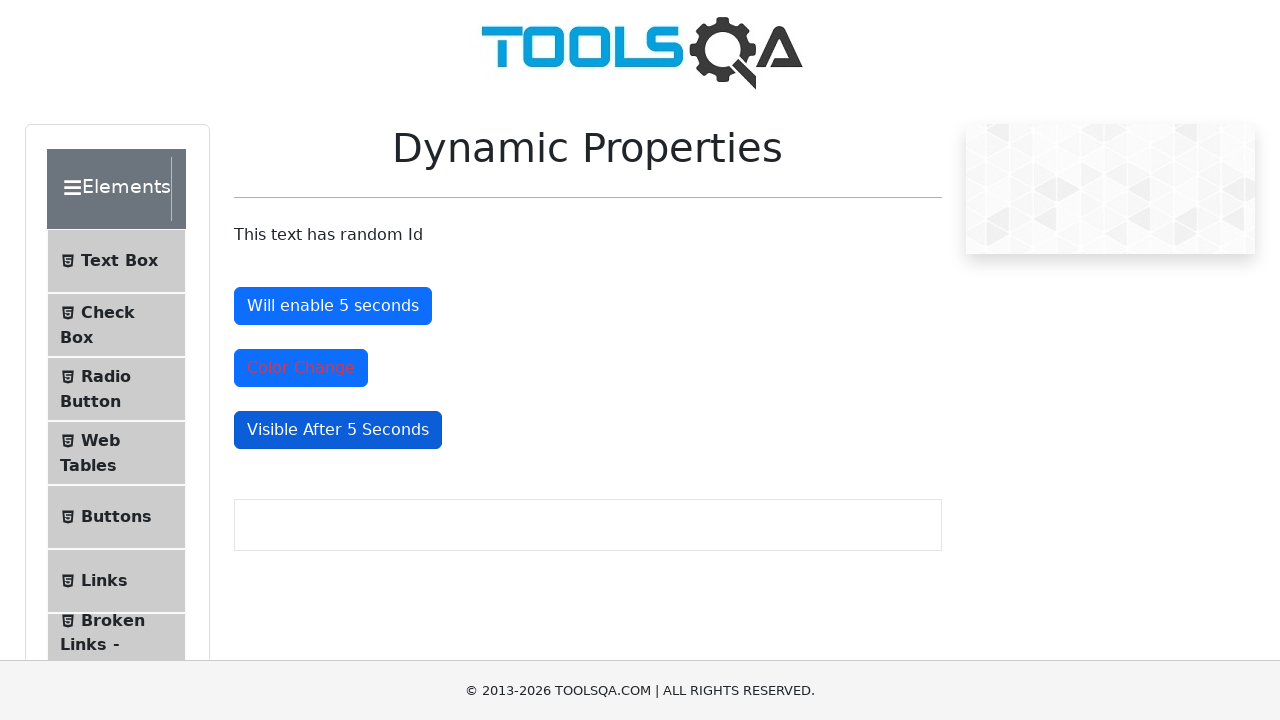